Tests a passenger count dropdown widget by clicking to open it, incrementing the adult passenger count 4 times using a loop, and then closing the dropdown panel.

Starting URL: https://rahulshettyacademy.com/dropdownsPractise

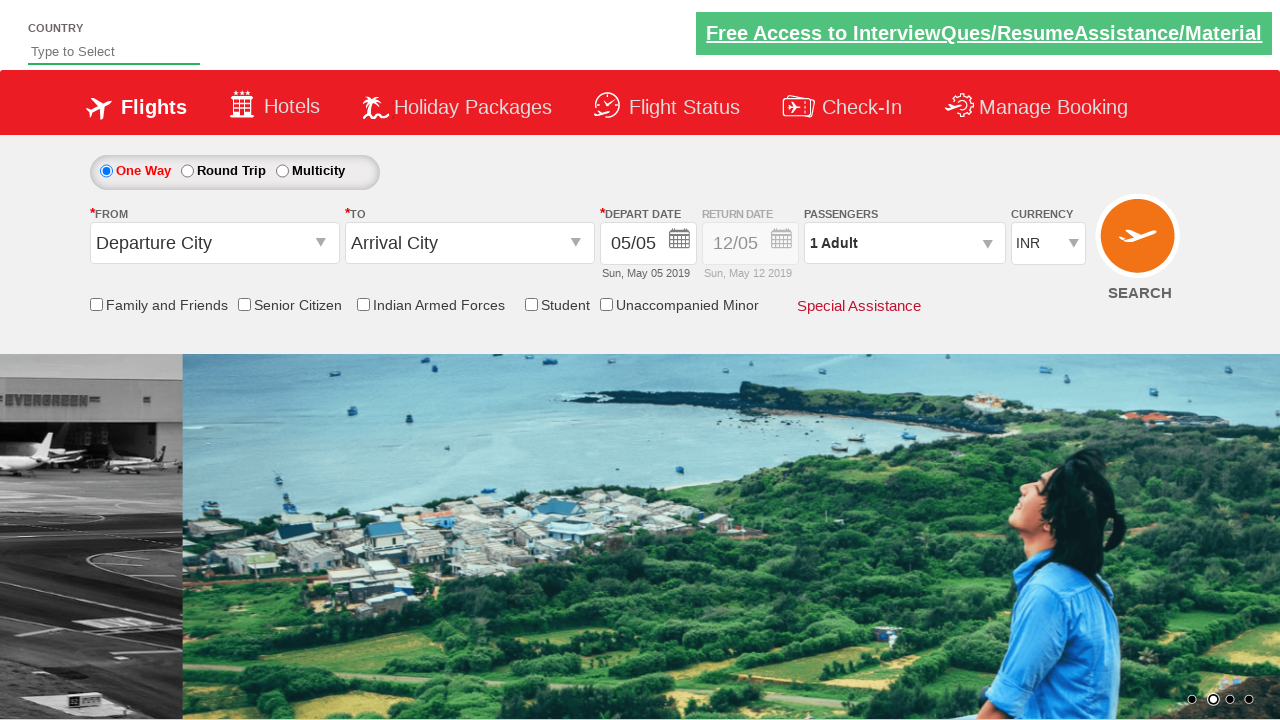

Clicked on passenger info dropdown to open it at (904, 243) on #divpaxinfo
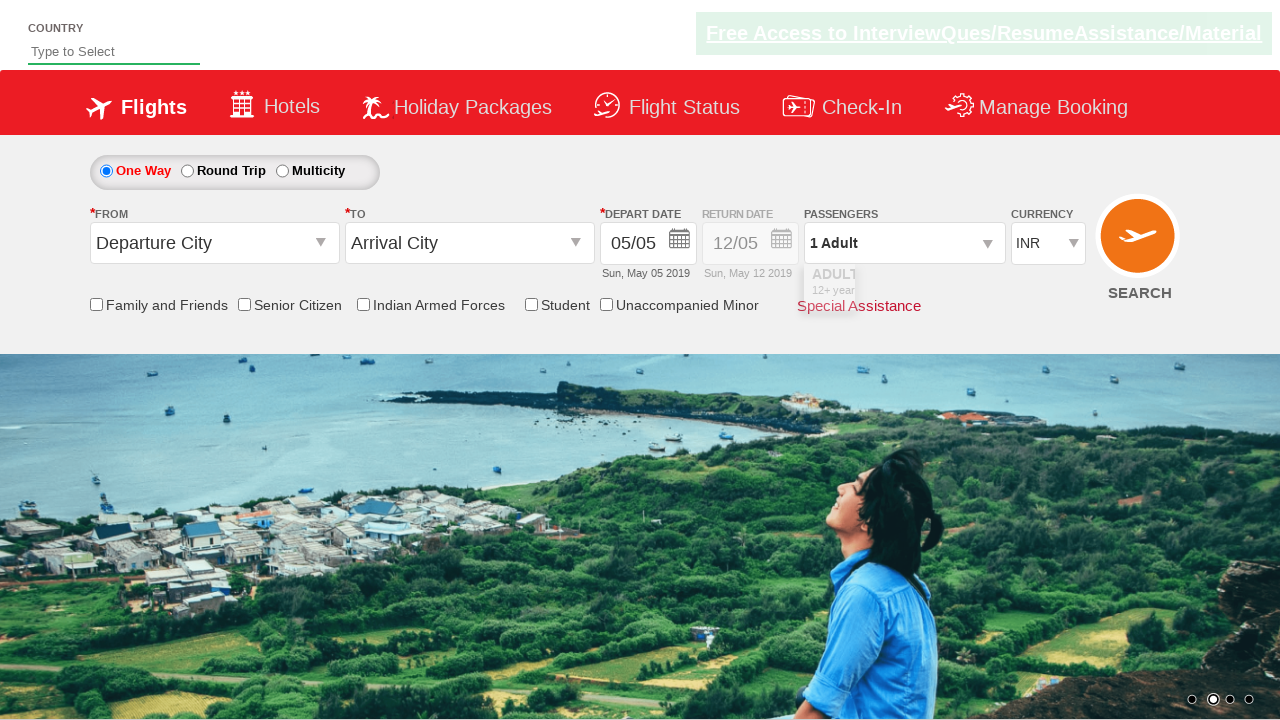

Dropdown opened and increment adult button became visible
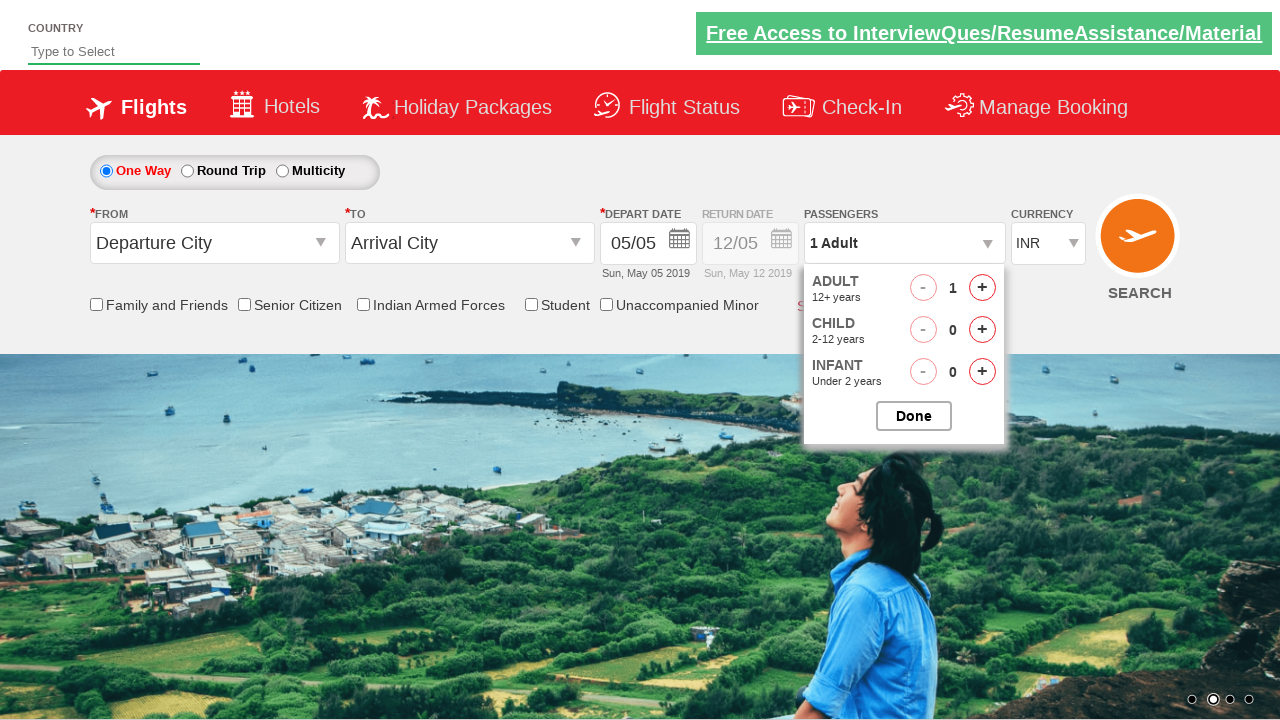

Clicked increment adult button to increase passenger count at (982, 288) on #hrefIncAdt
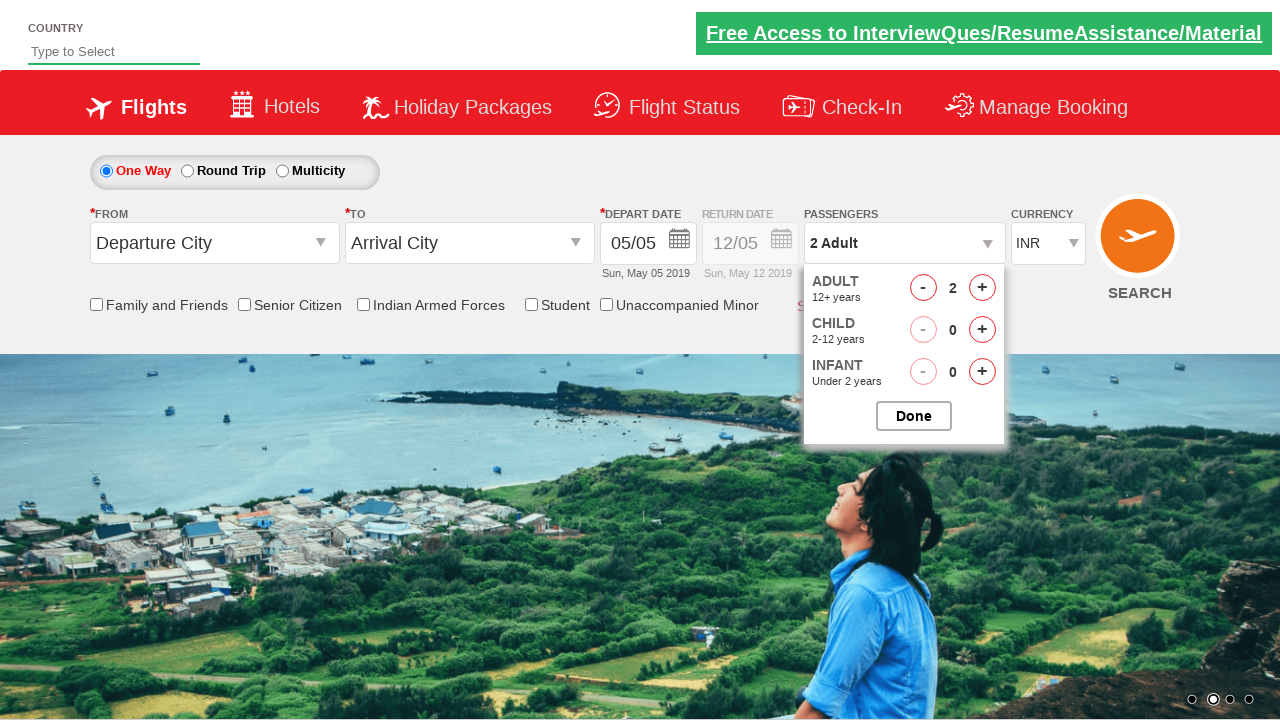

Clicked increment adult button to increase passenger count at (982, 288) on #hrefIncAdt
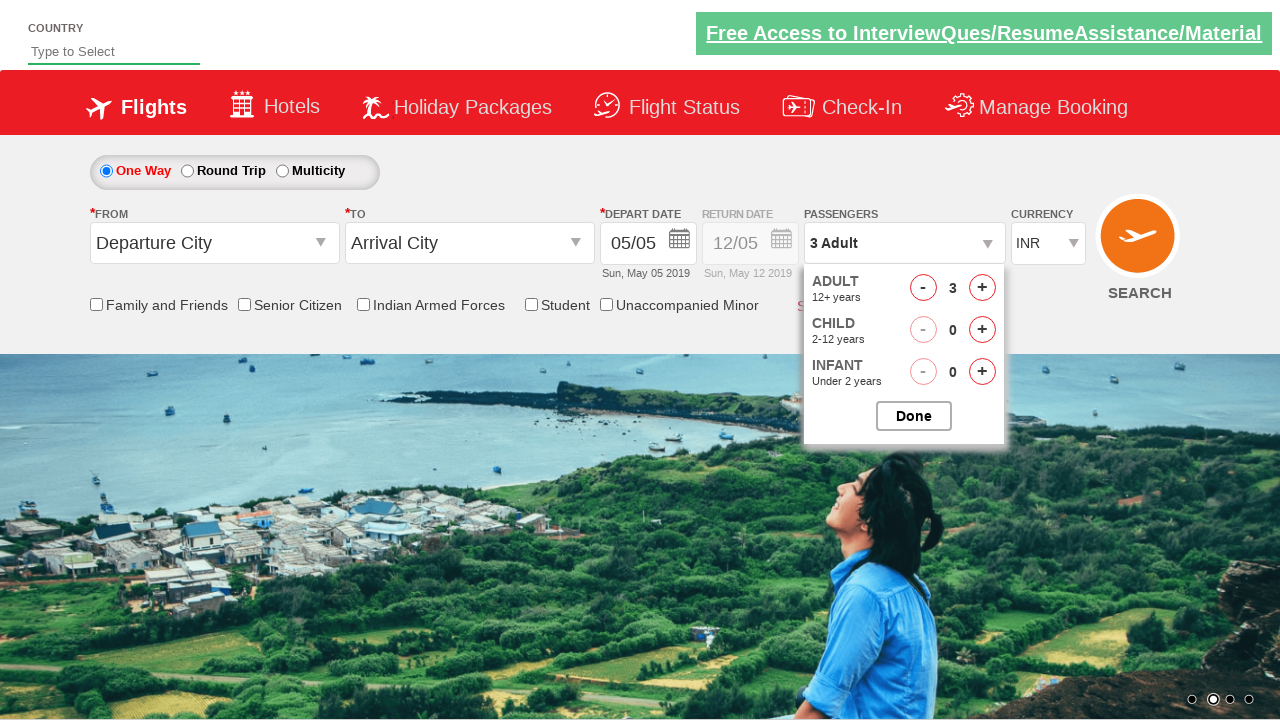

Clicked increment adult button to increase passenger count at (982, 288) on #hrefIncAdt
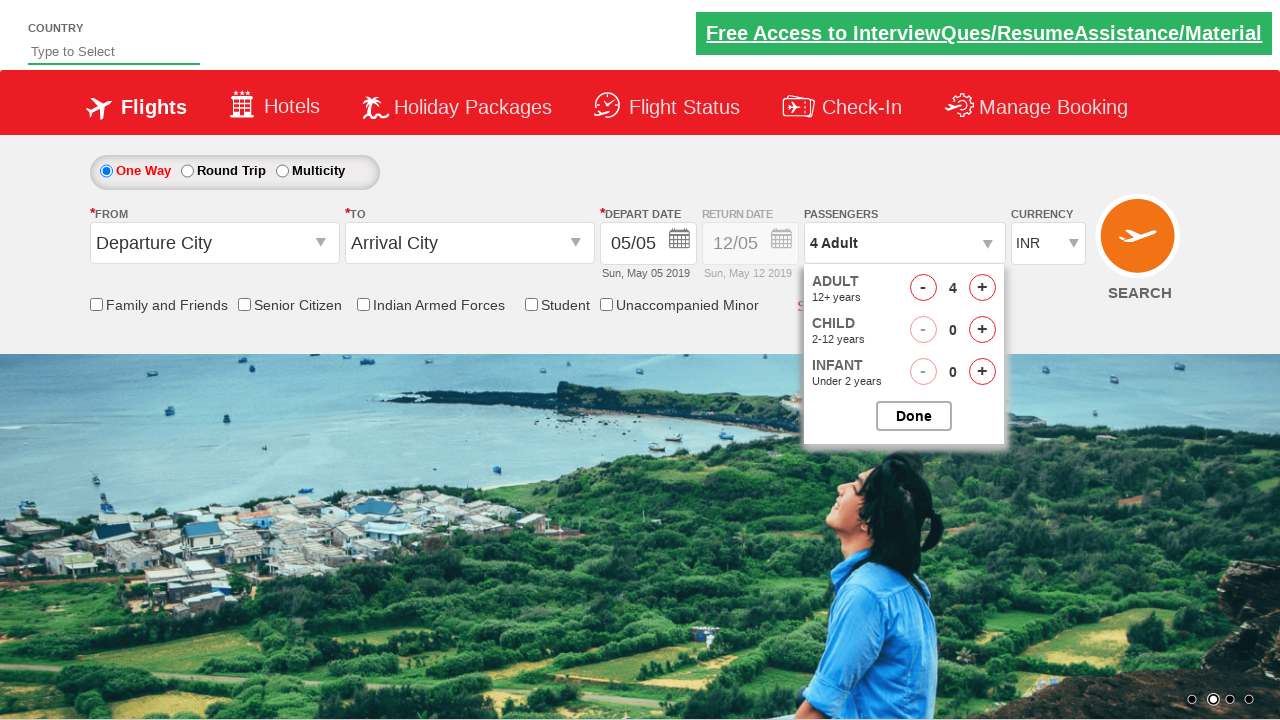

Clicked increment adult button to increase passenger count at (982, 288) on #hrefIncAdt
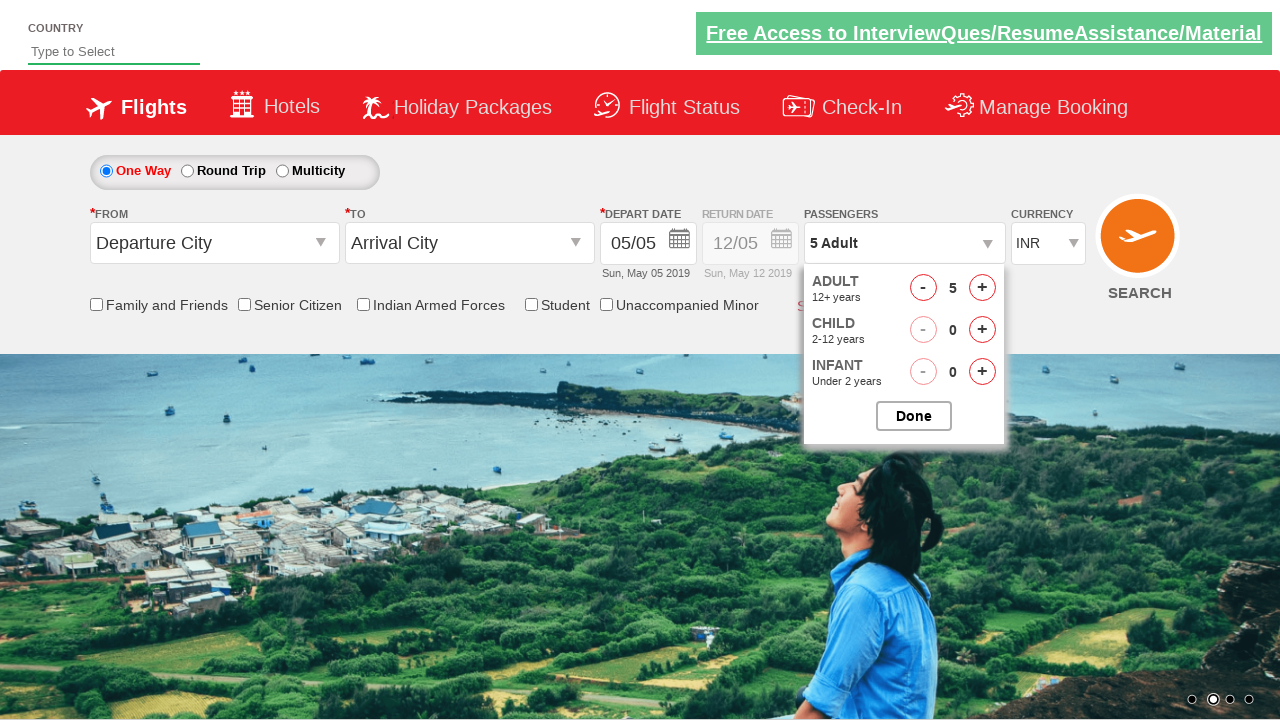

Clicked button to close the passenger options dropdown at (914, 416) on #btnclosepaxoption
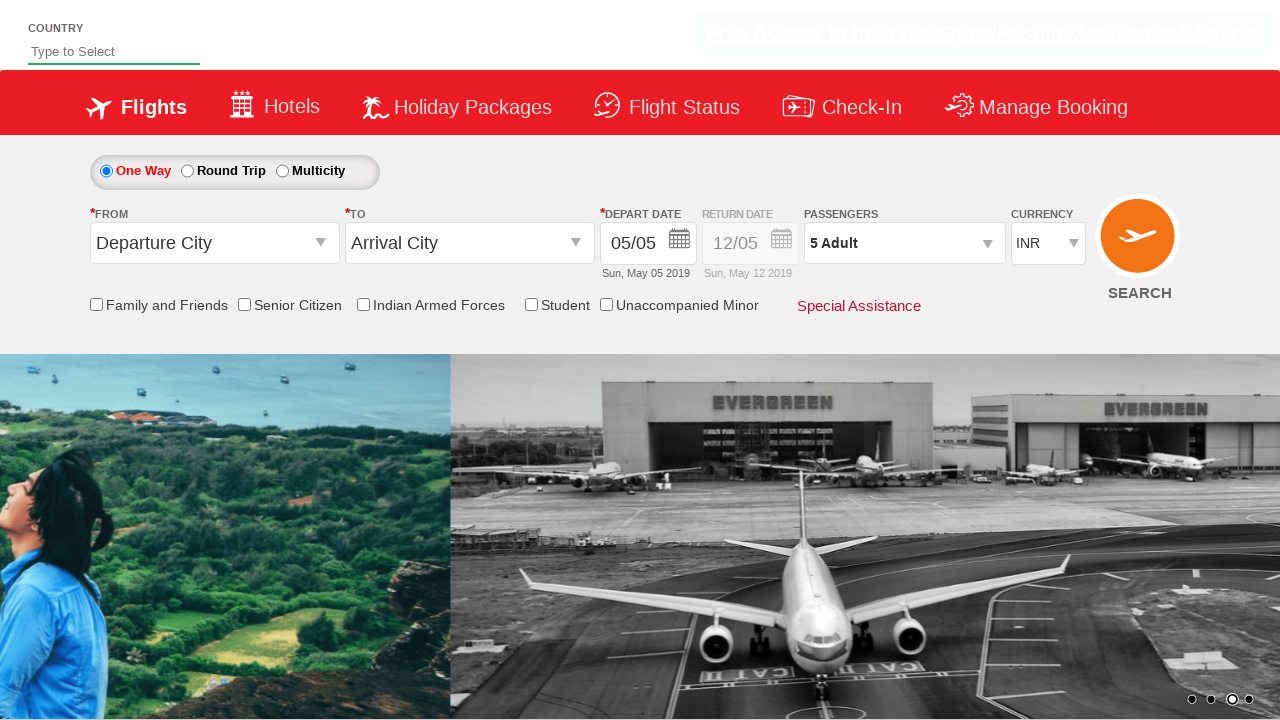

Verified dropdown element is present with updated passenger count
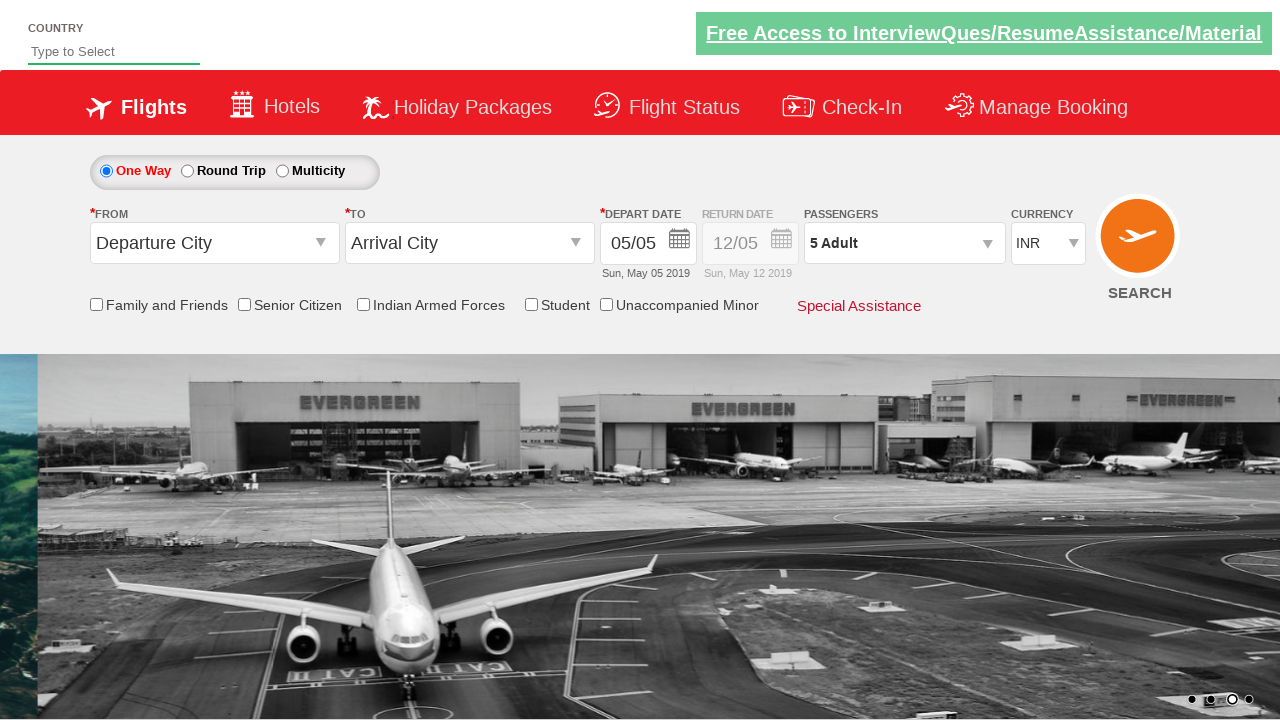

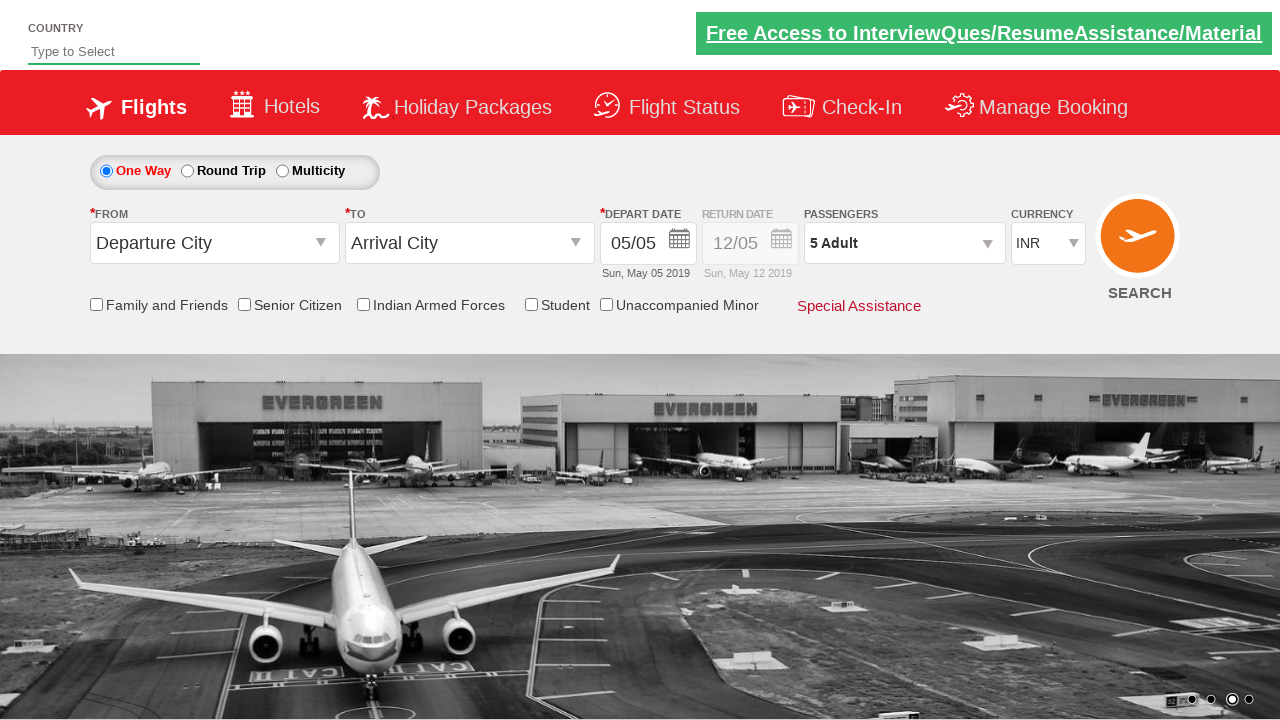